Navigates to a demo healthcare appointment website and clicks on the 'Make Appointment' button

Starting URL: http://demoaut.katalon.com/

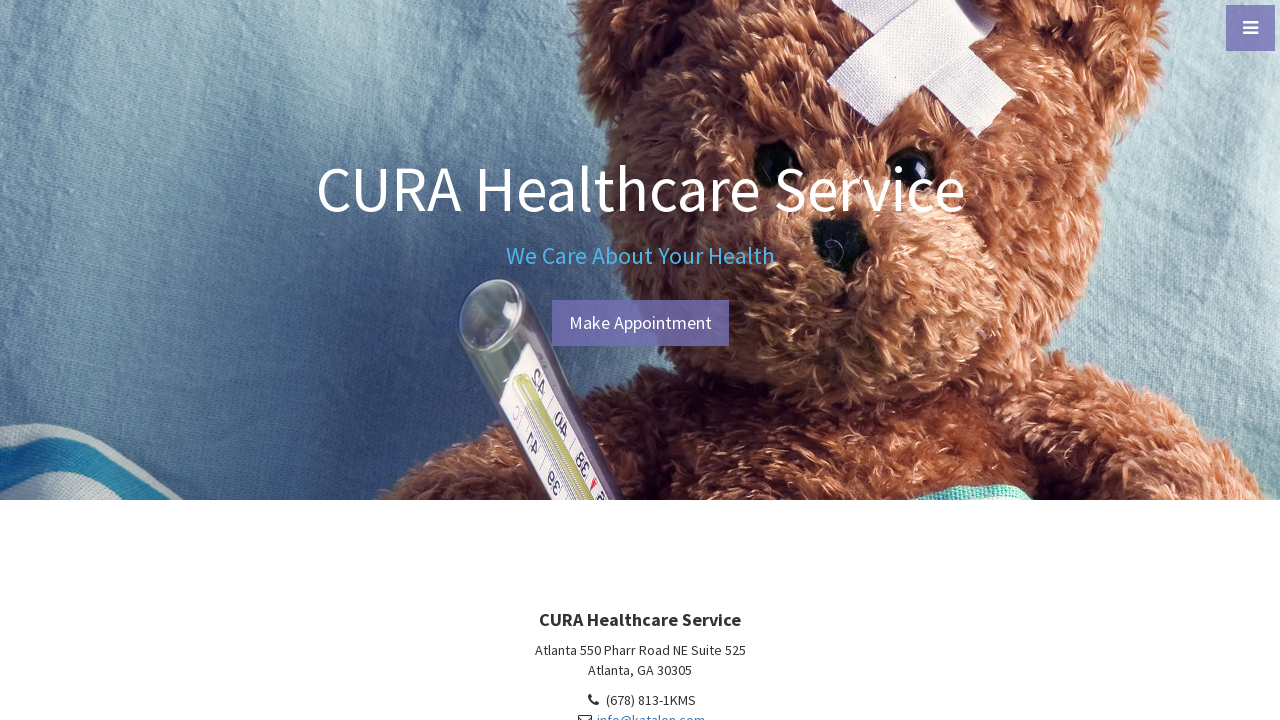

Navigated to demo healthcare appointment website
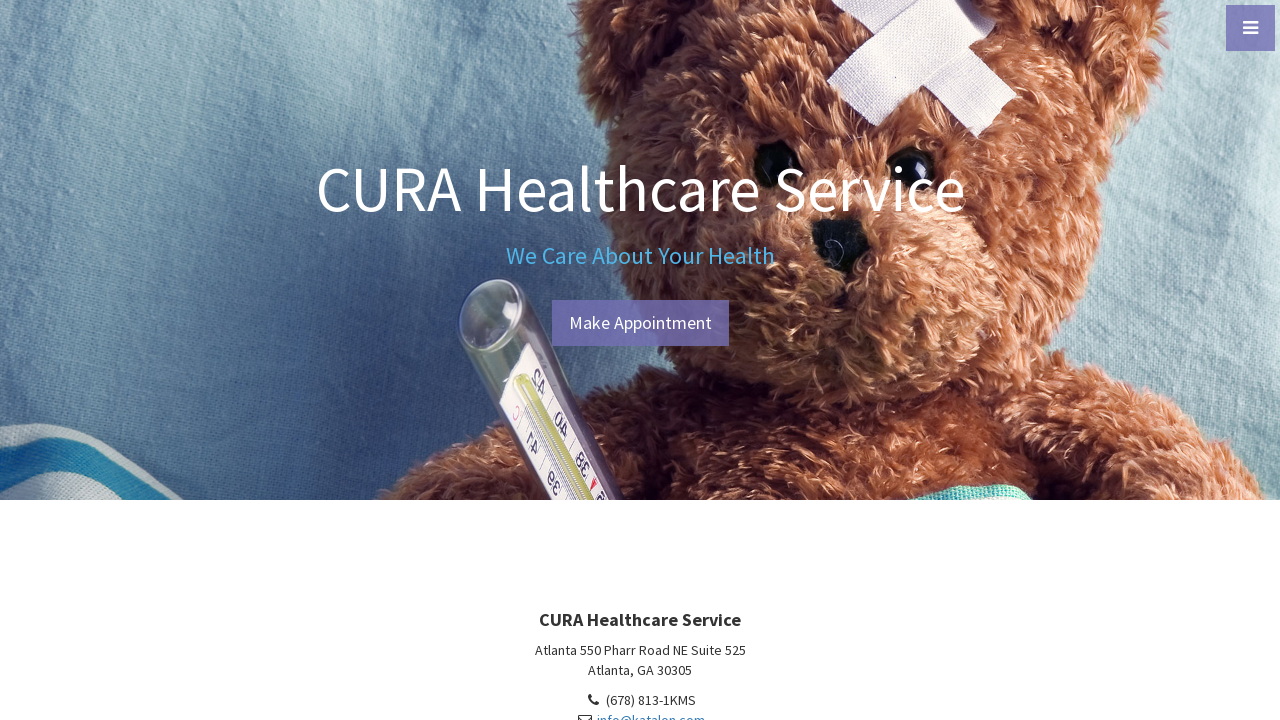

Clicked 'Make Appointment' button at (640, 323) on #btn-make-appointment
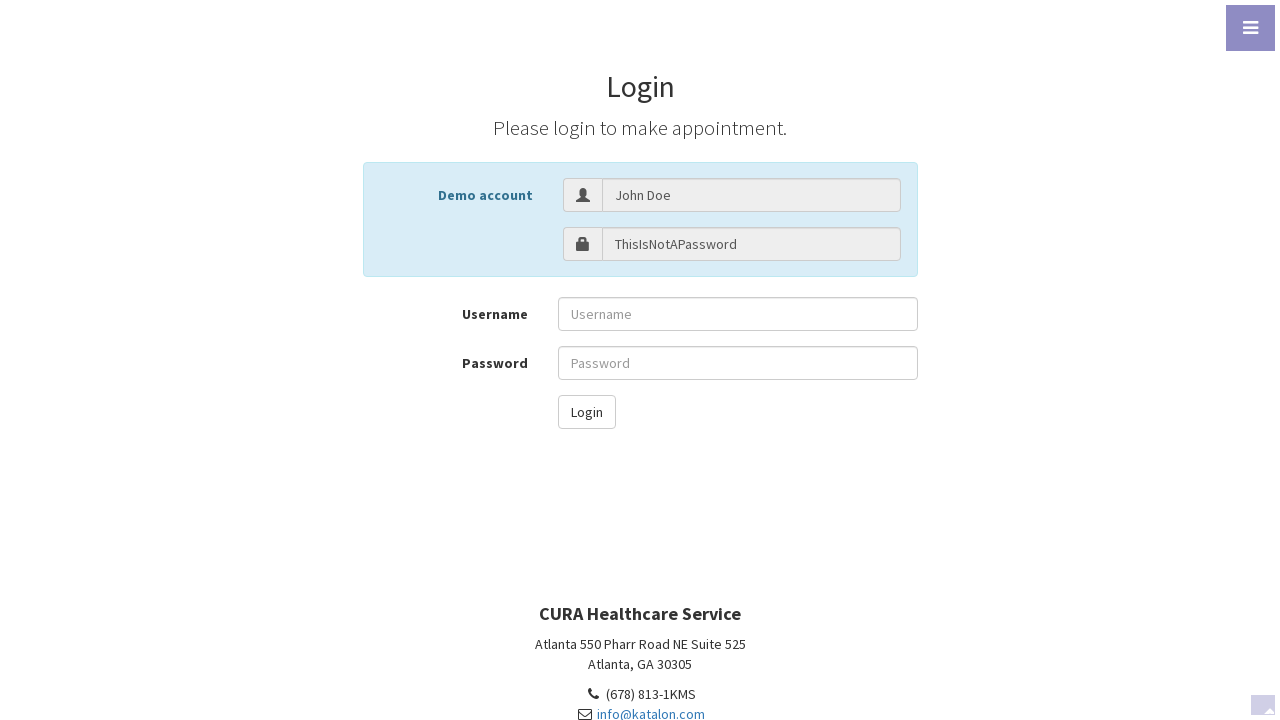

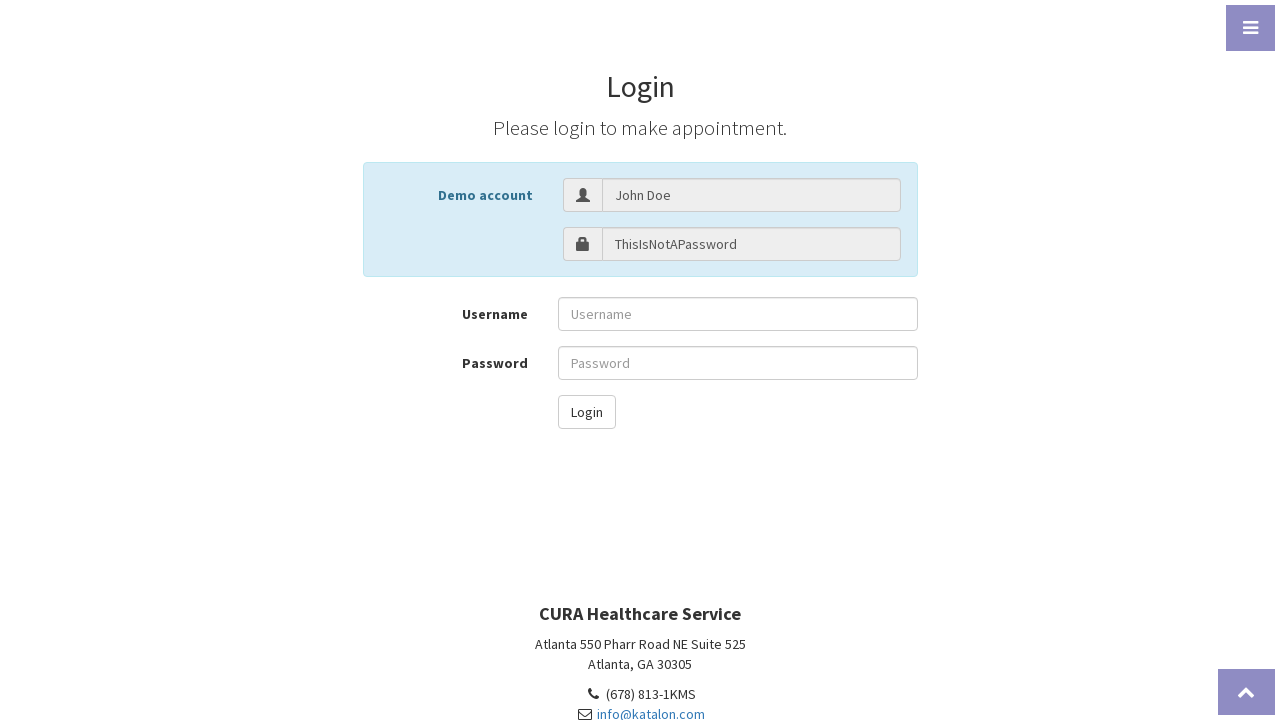